Tests that submitting the form with empty fields displays an error message containing specific characters and words

Starting URL: http://www.99-bottles-of-beer.net/submitnewlanguage.html

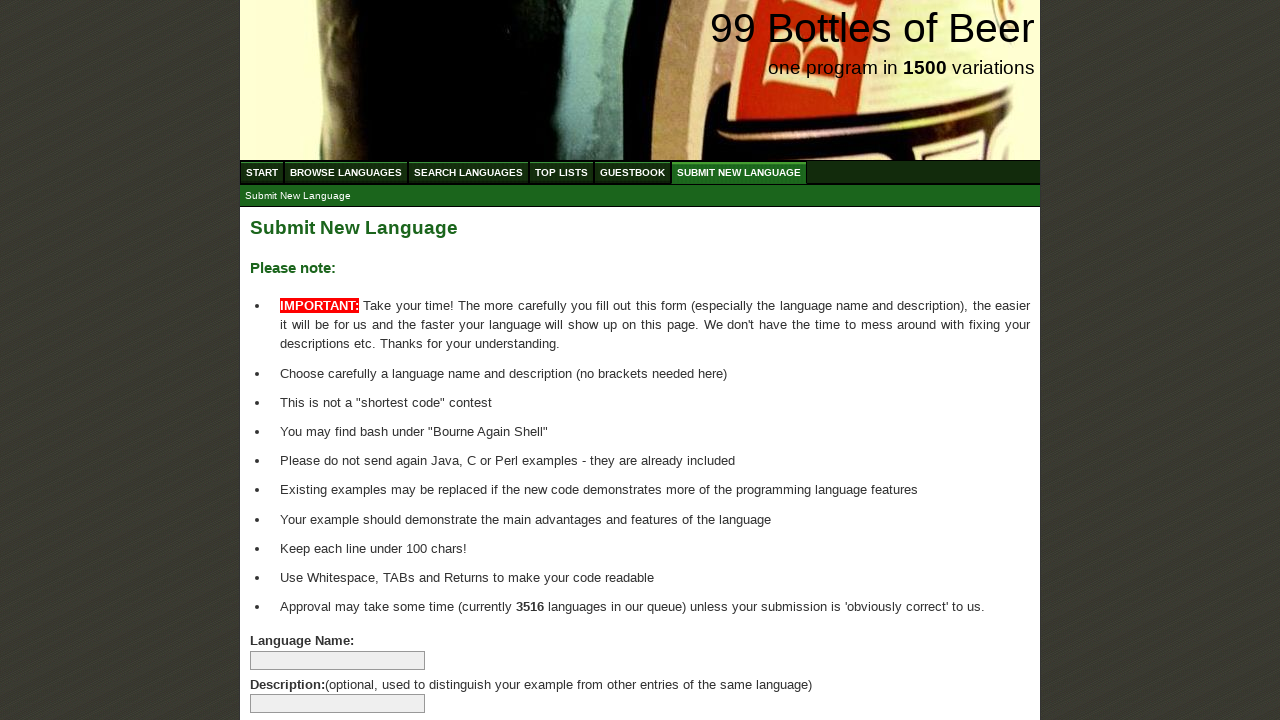

Clicked submit button without filling any fields at (294, 665) on input[type='submit']
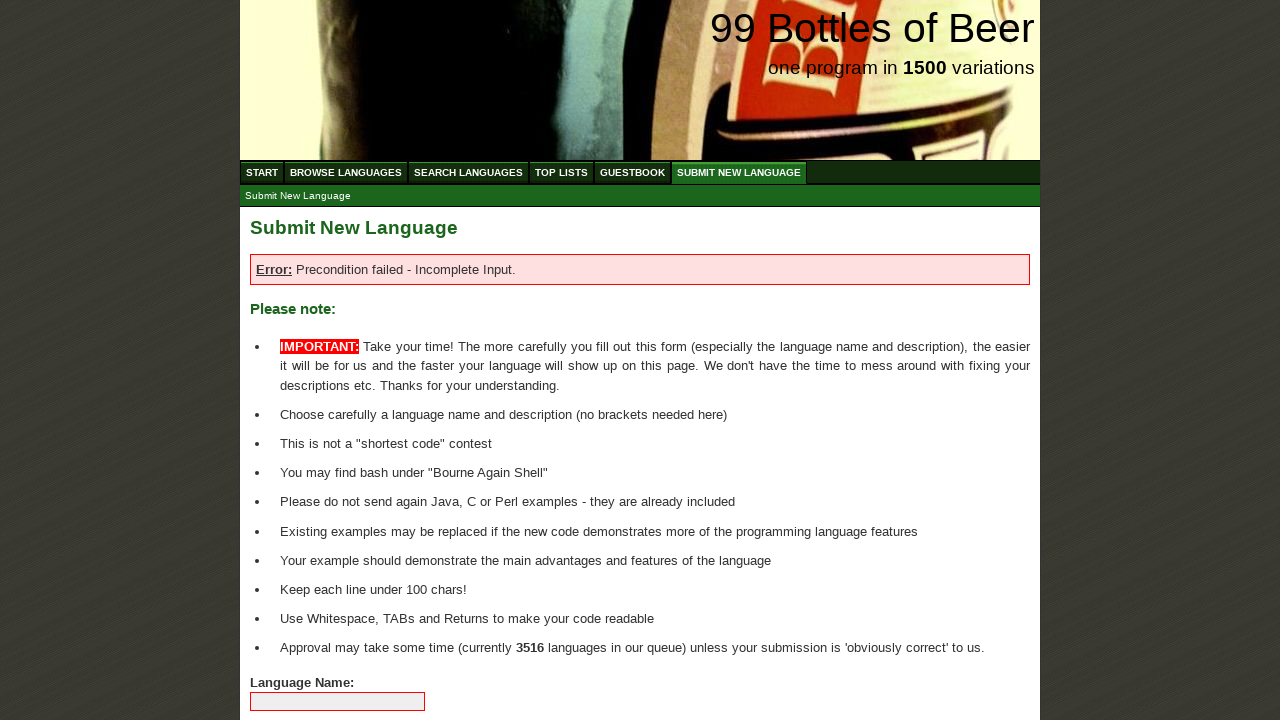

Located error message element
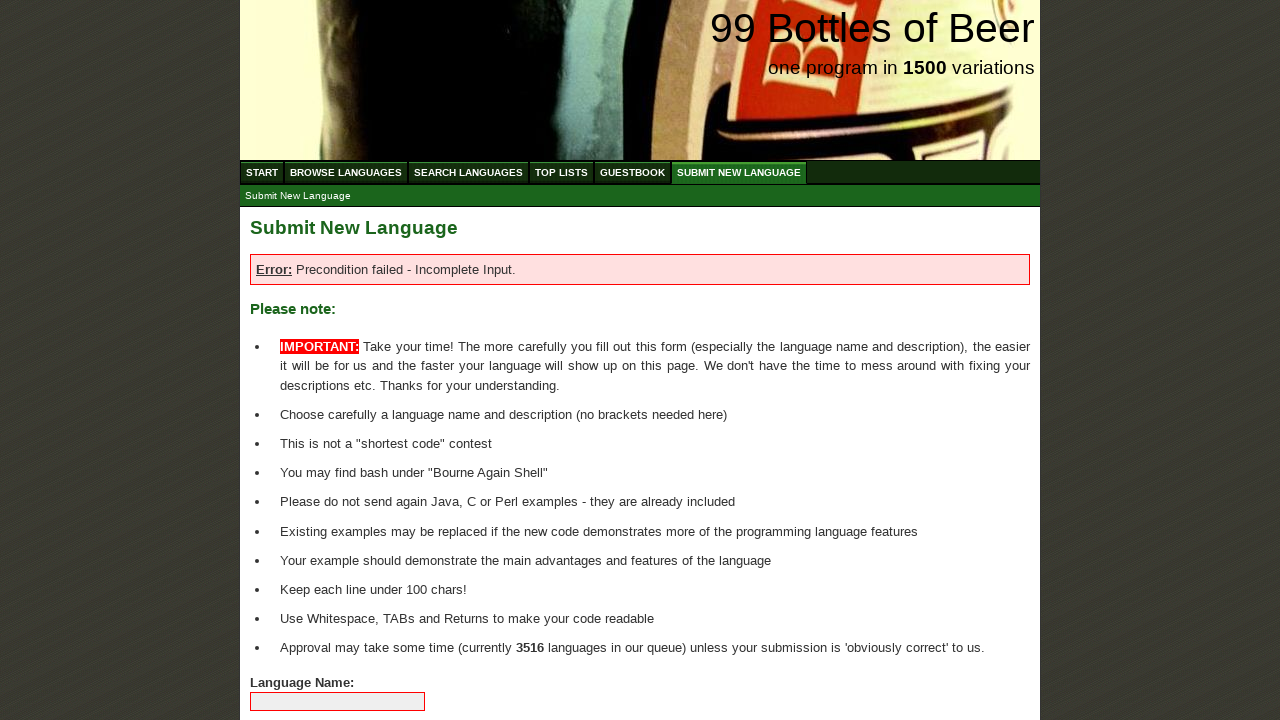

Extracted error message text content
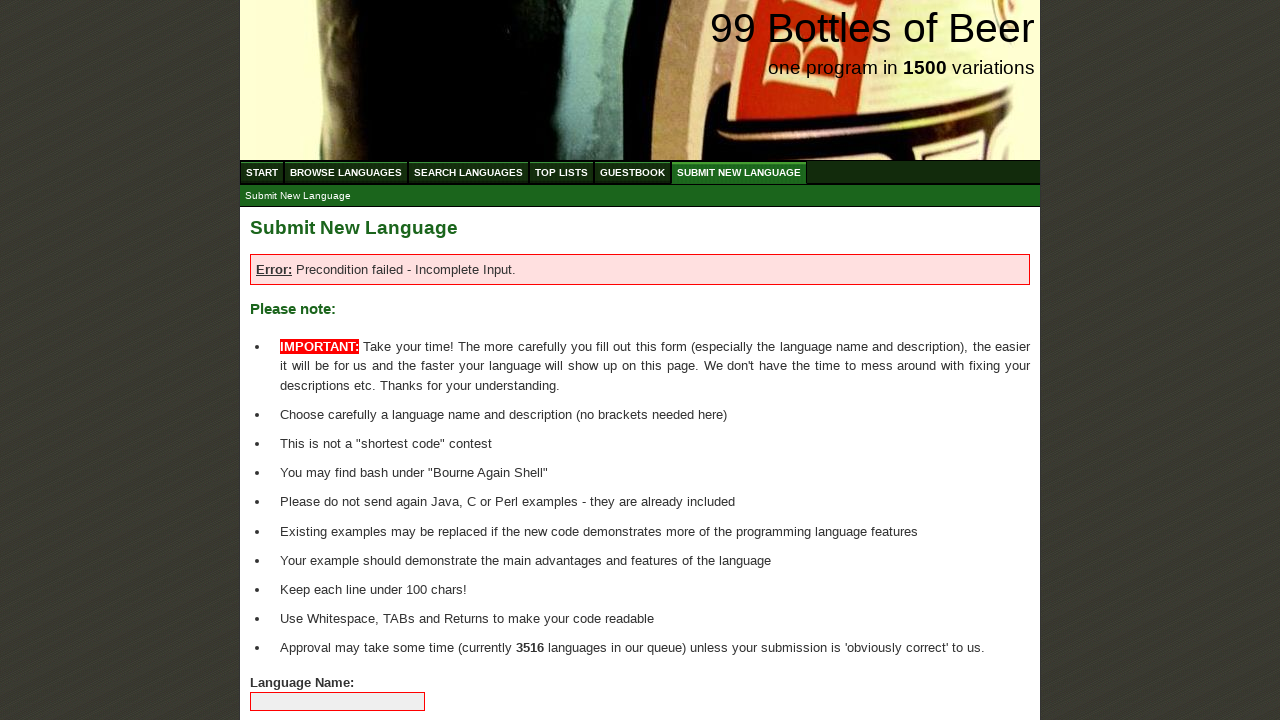

Verified error message starts with 'E'
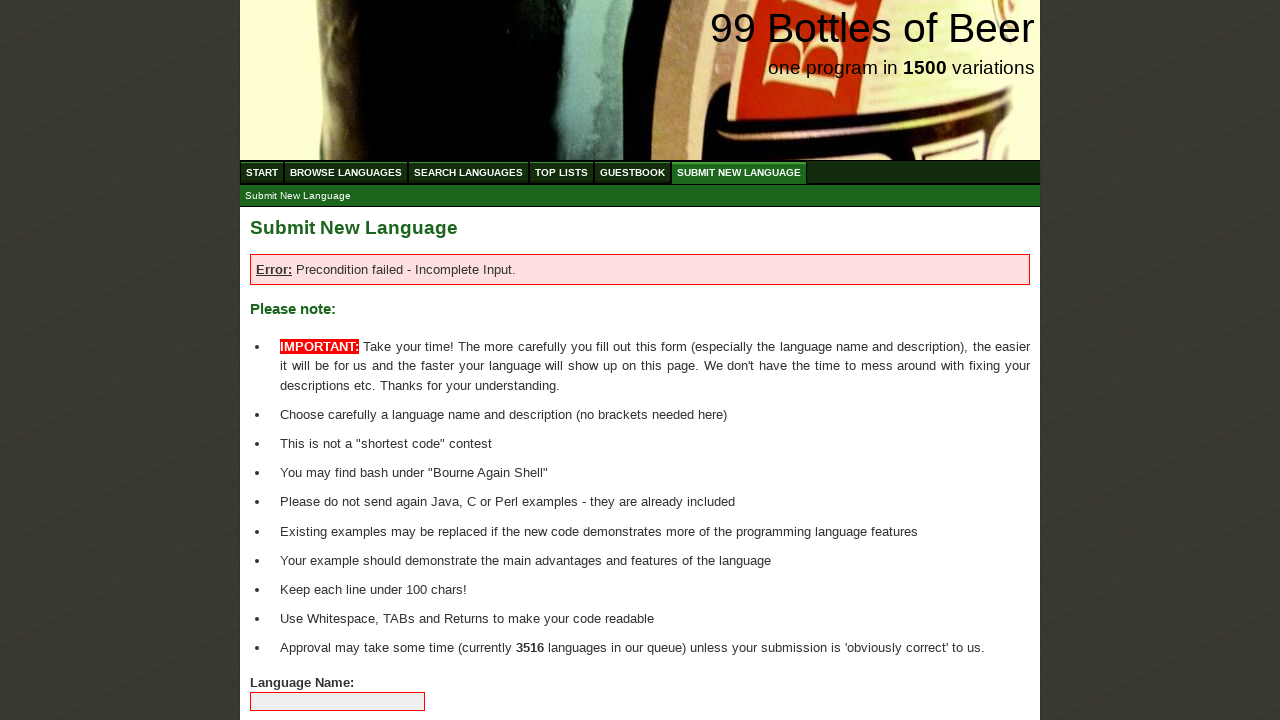

Verified error message contains ':' character
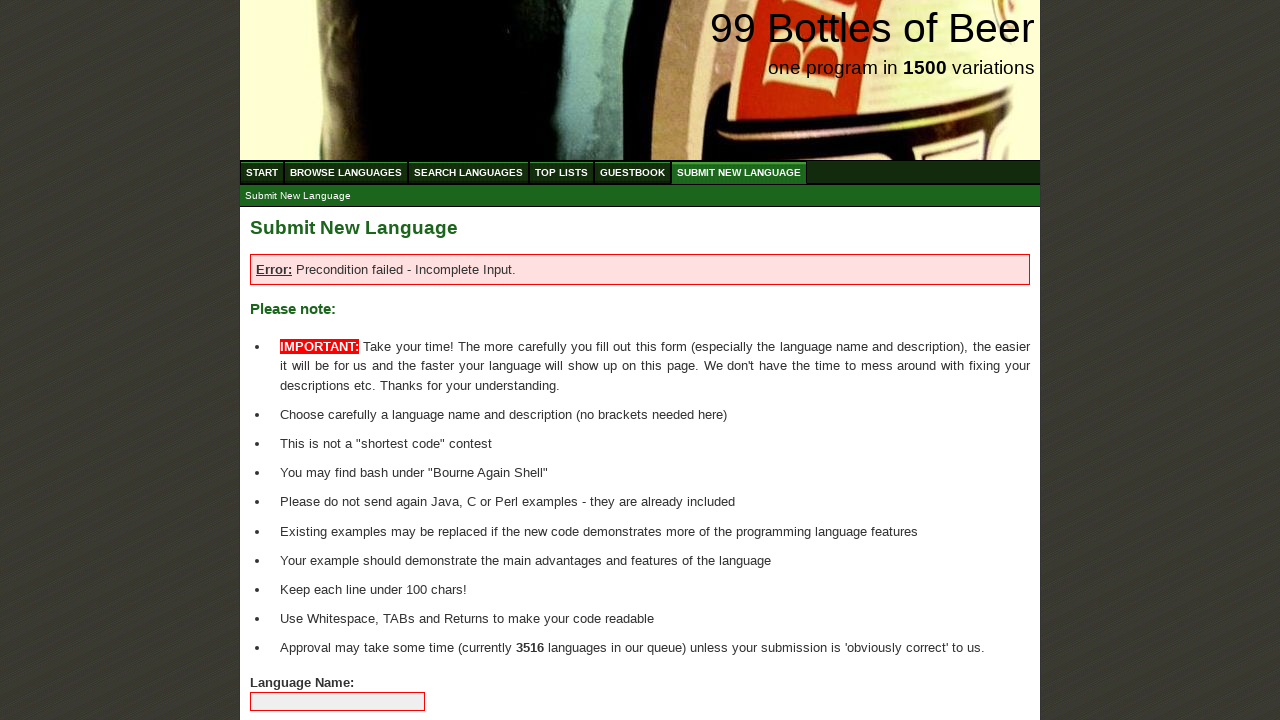

Verified error message contains '-' character
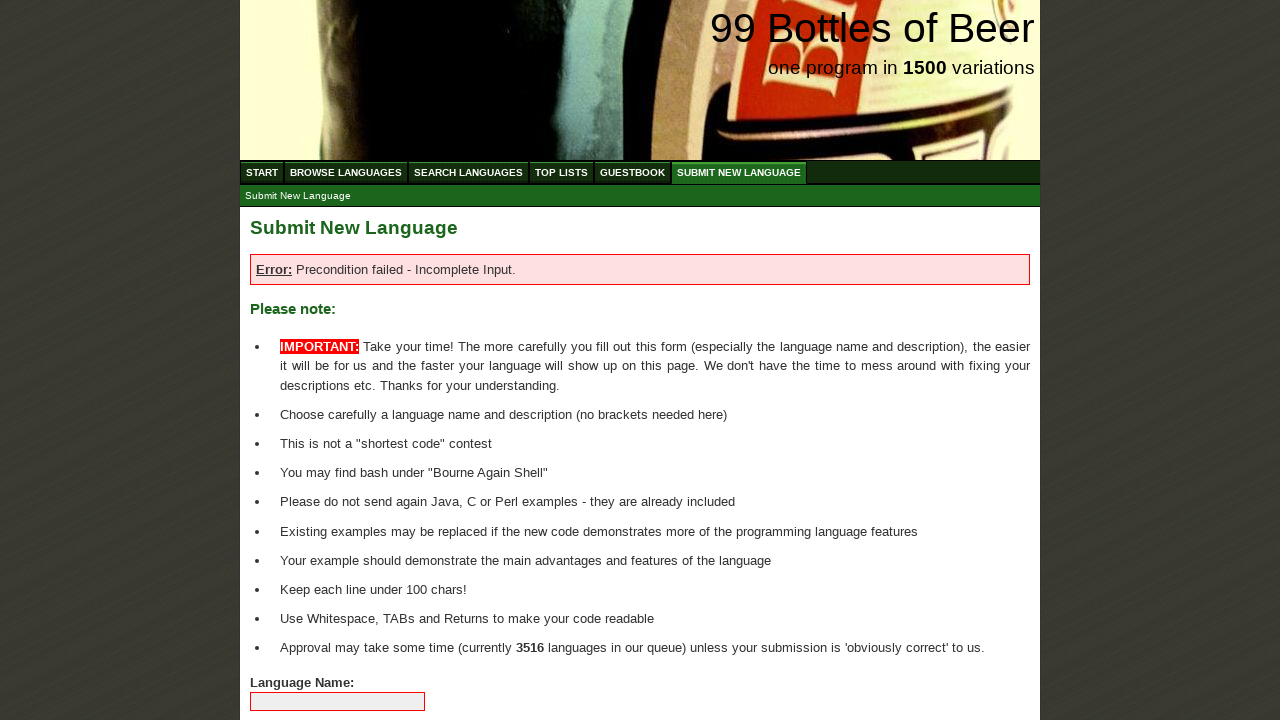

Verified error message contains '.' character
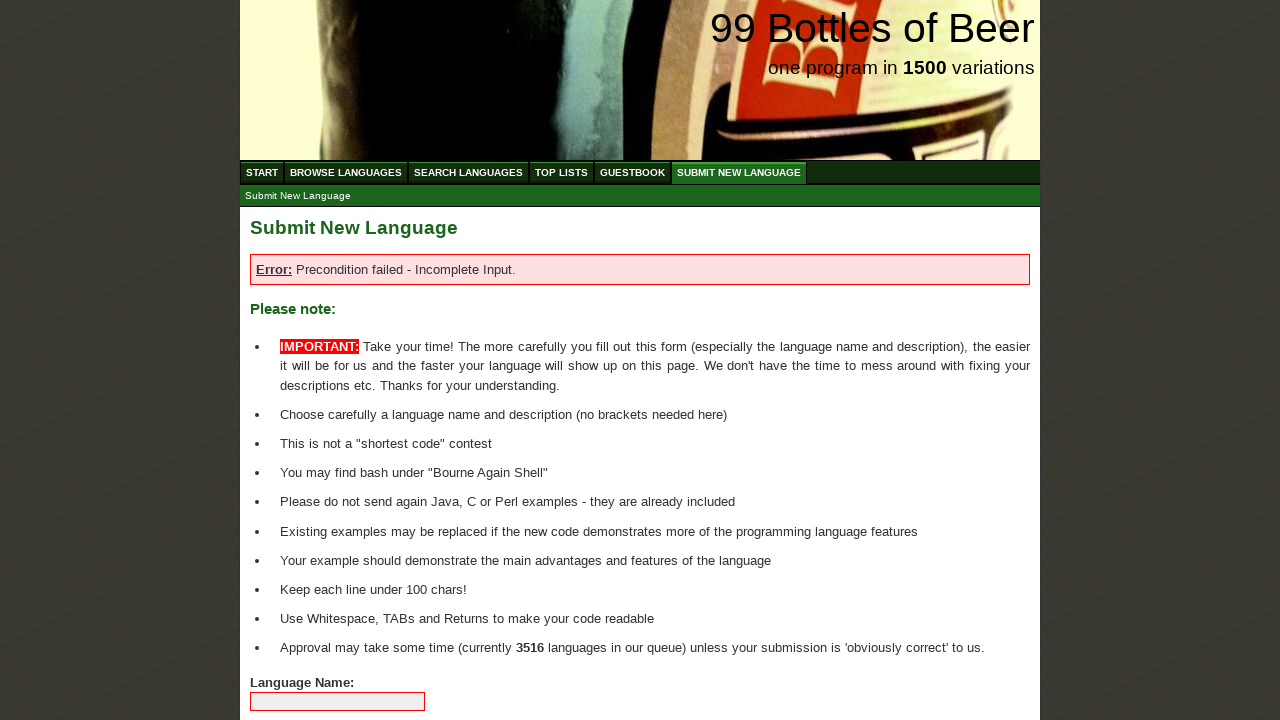

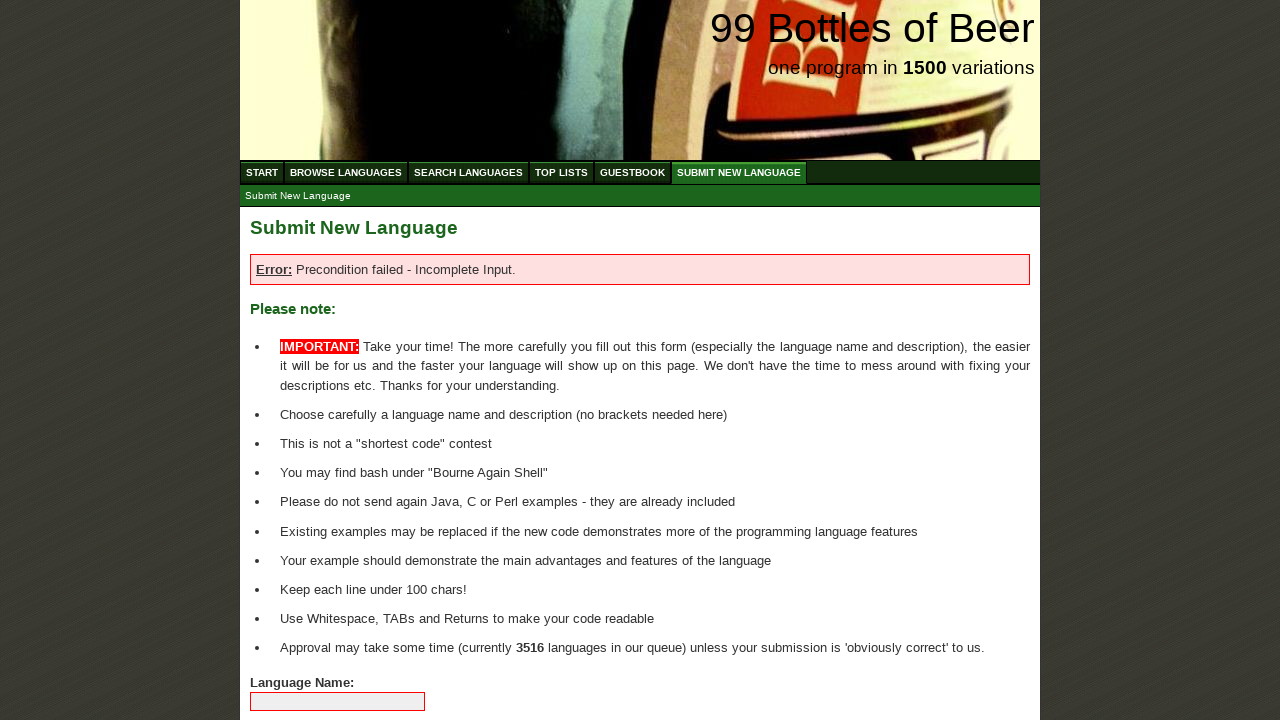